Tests clicking a button with the primary button class on a UI testing playground page that tests class attribute handling

Starting URL: http://uitestingplayground.com/classattr

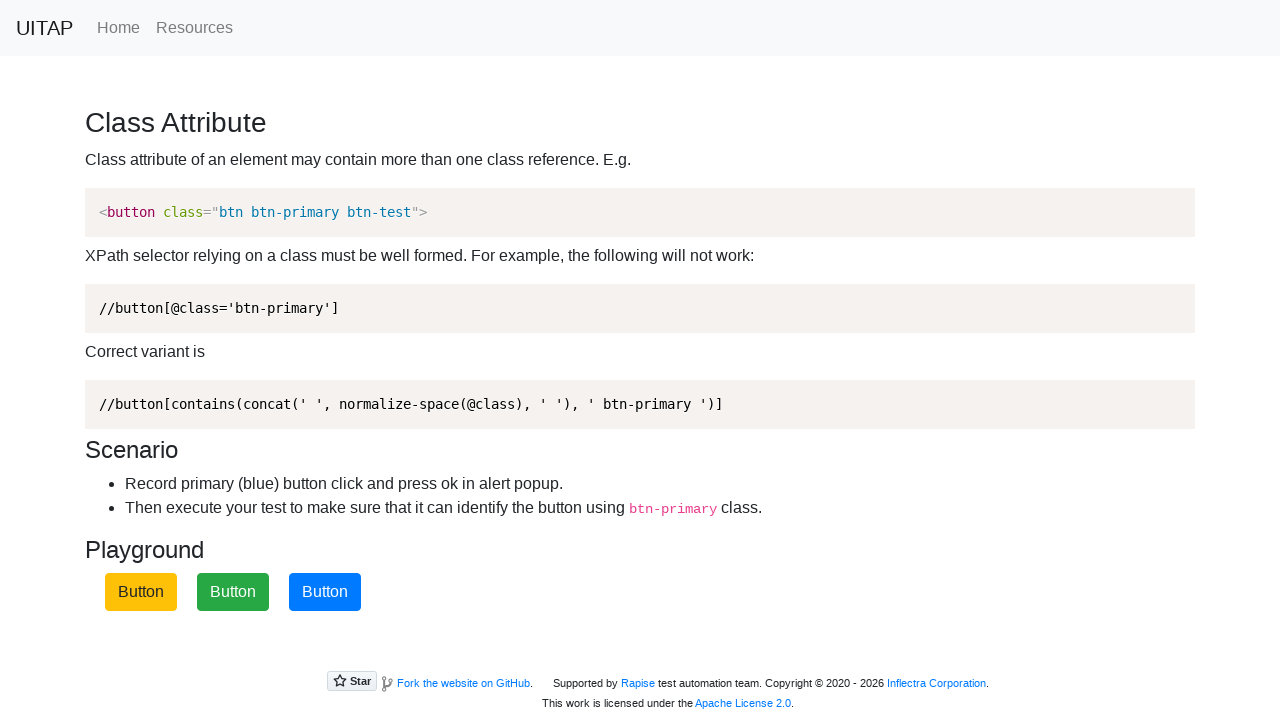

Navigated to class attribute testing page
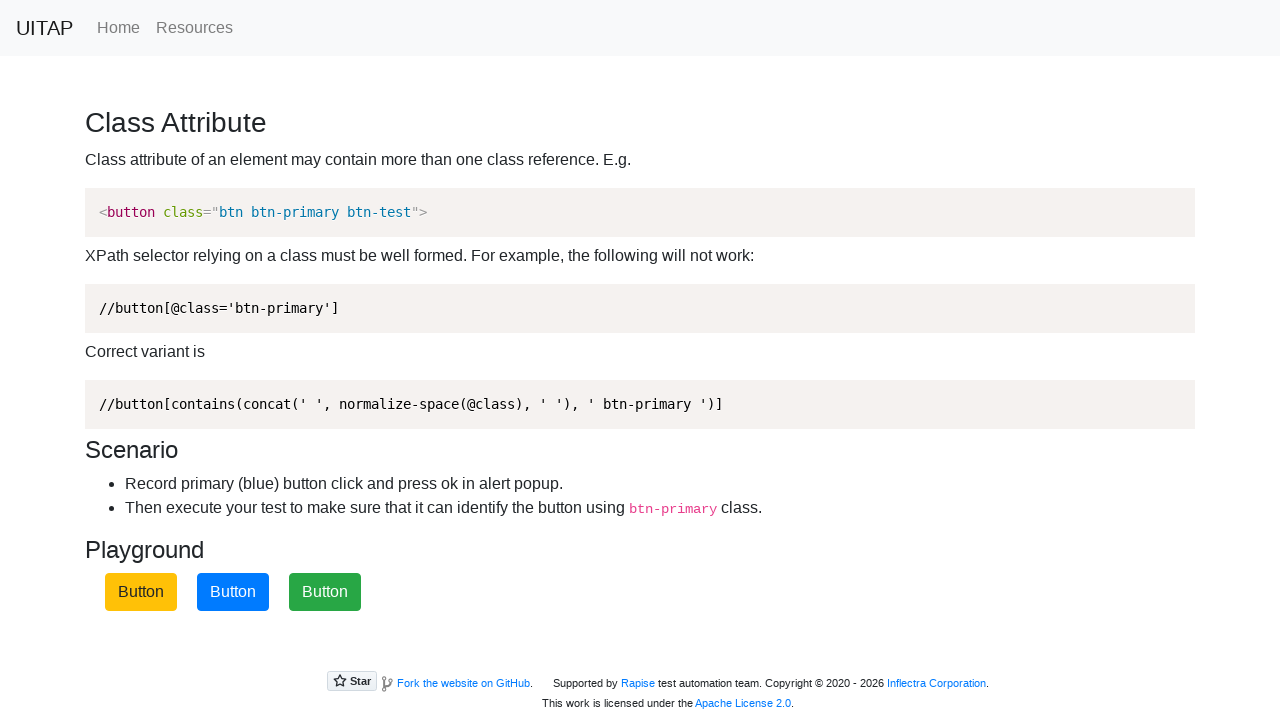

Clicked the primary button with class attribute at (233, 592) on button.btn-primary
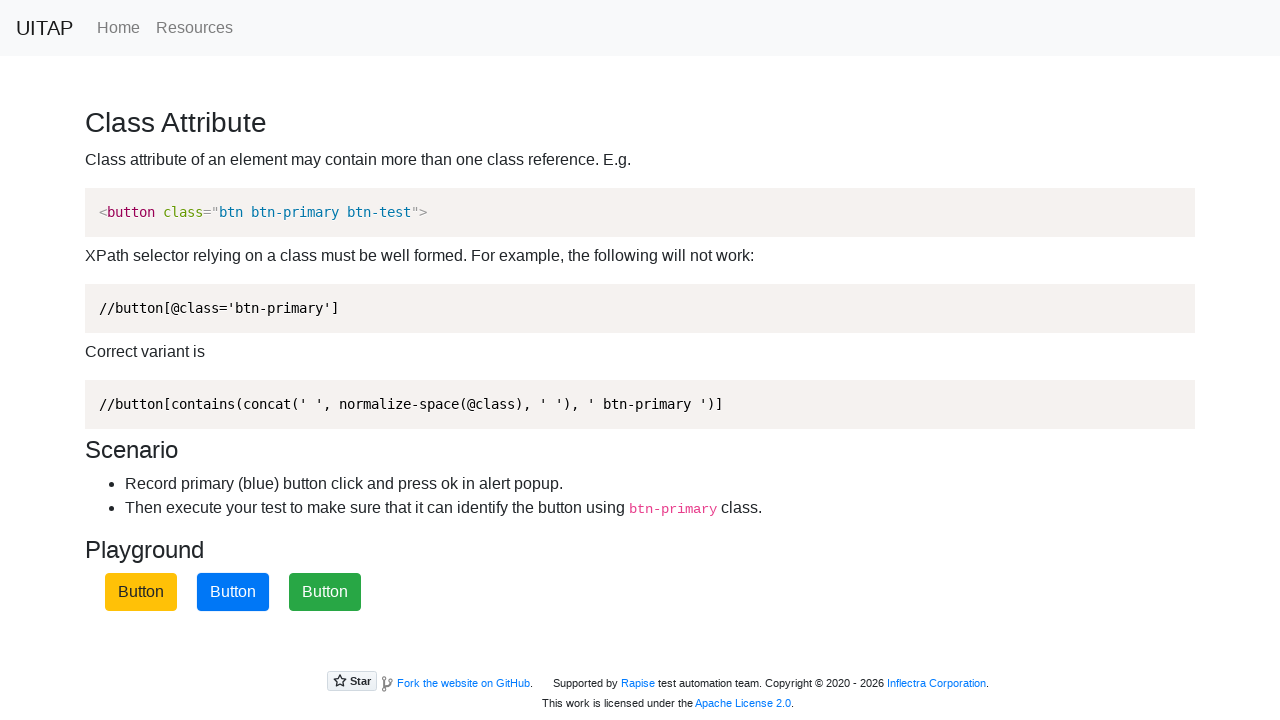

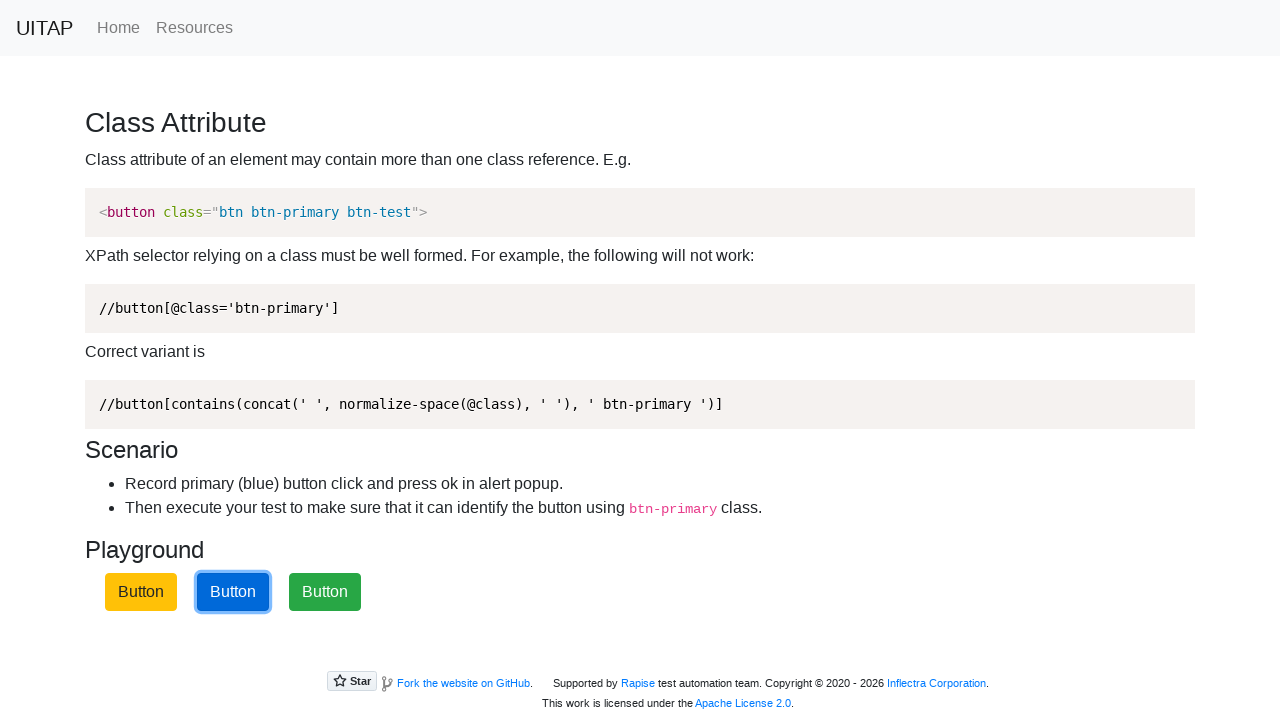